Tests opening two different websites in separate browser tabs by first navigating to OpenCart website, then opening a new tab and navigating to Test Automation Practice blog.

Starting URL: https://www.opencart.com/

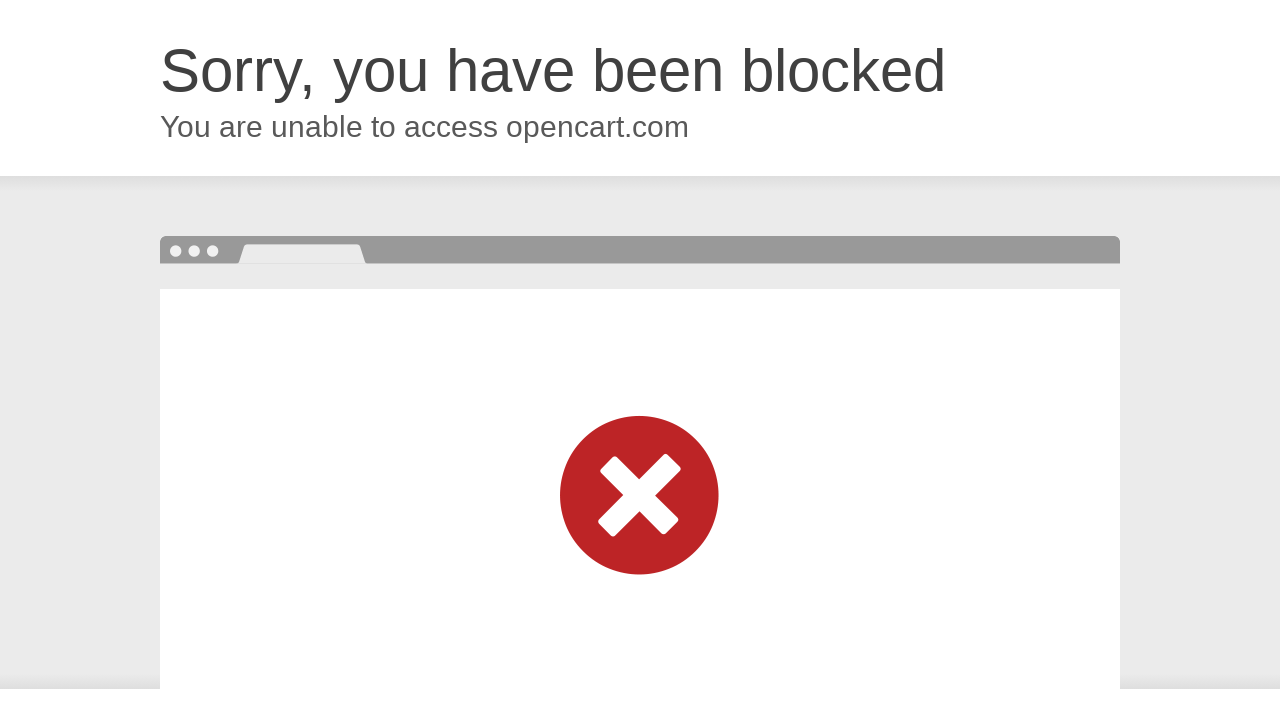

OpenCart website loaded and DOM content ready
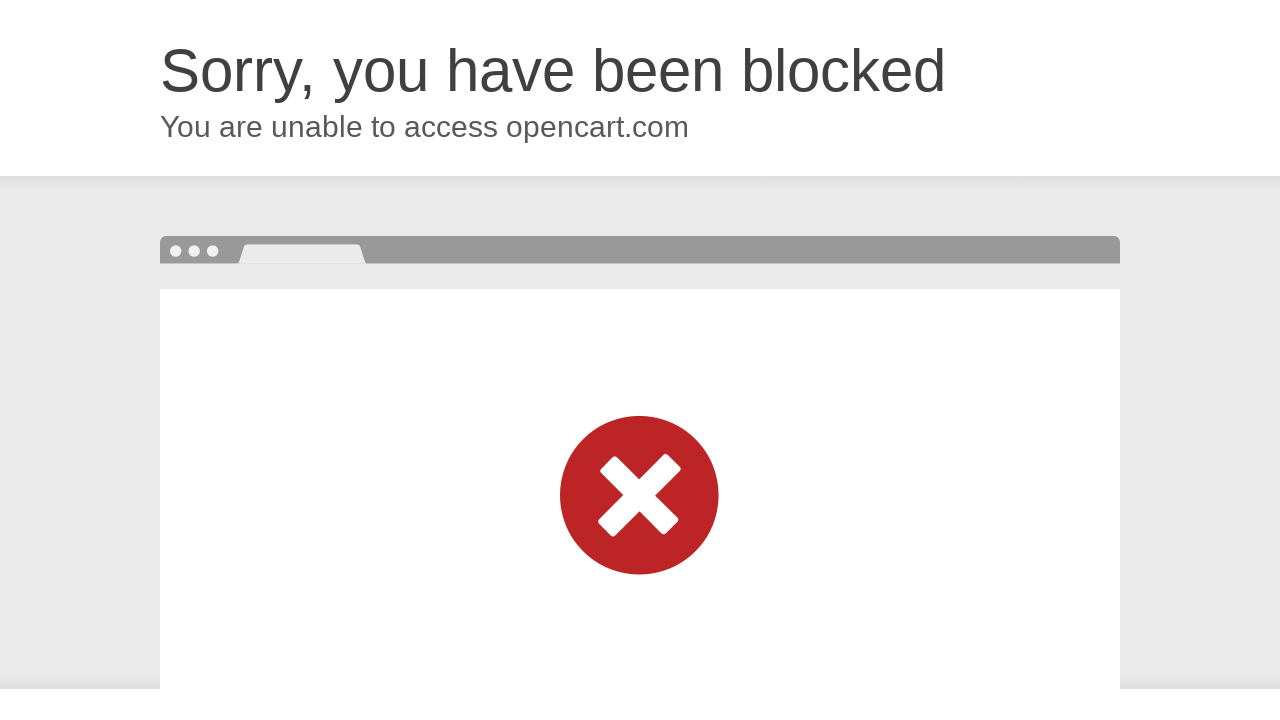

Opened a new browser tab
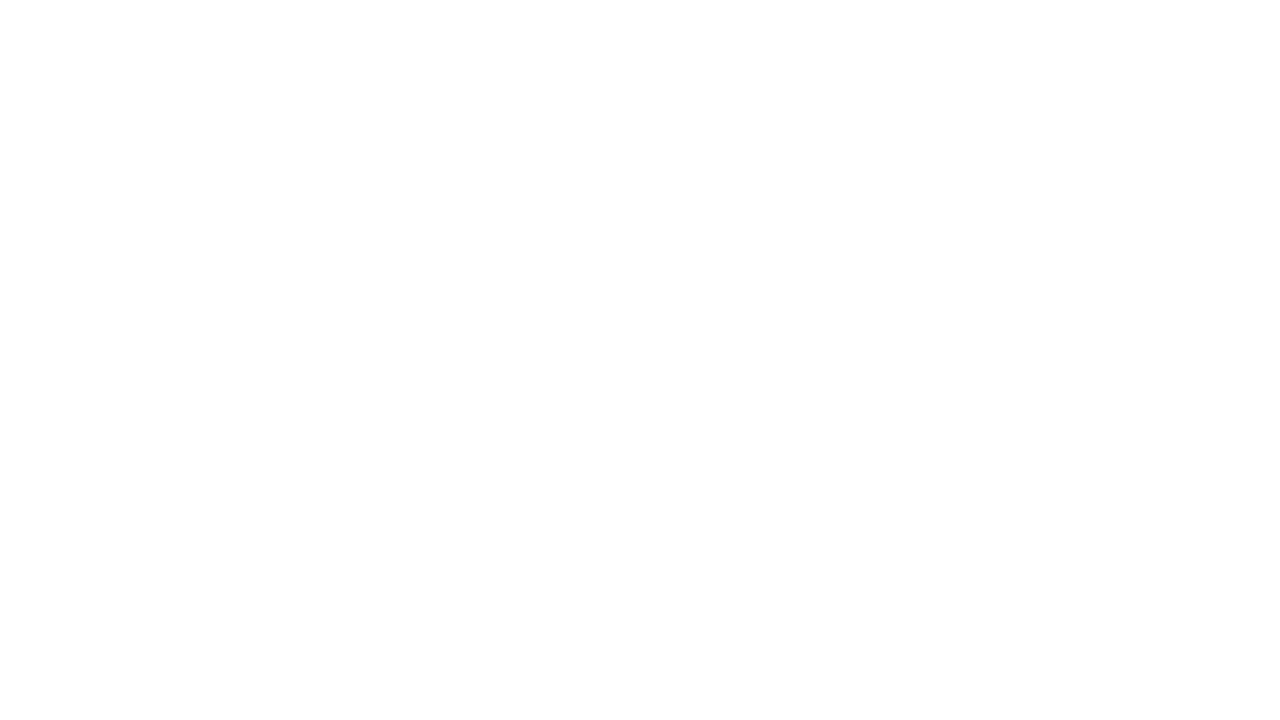

Navigated to Test Automation Practice blog in new tab
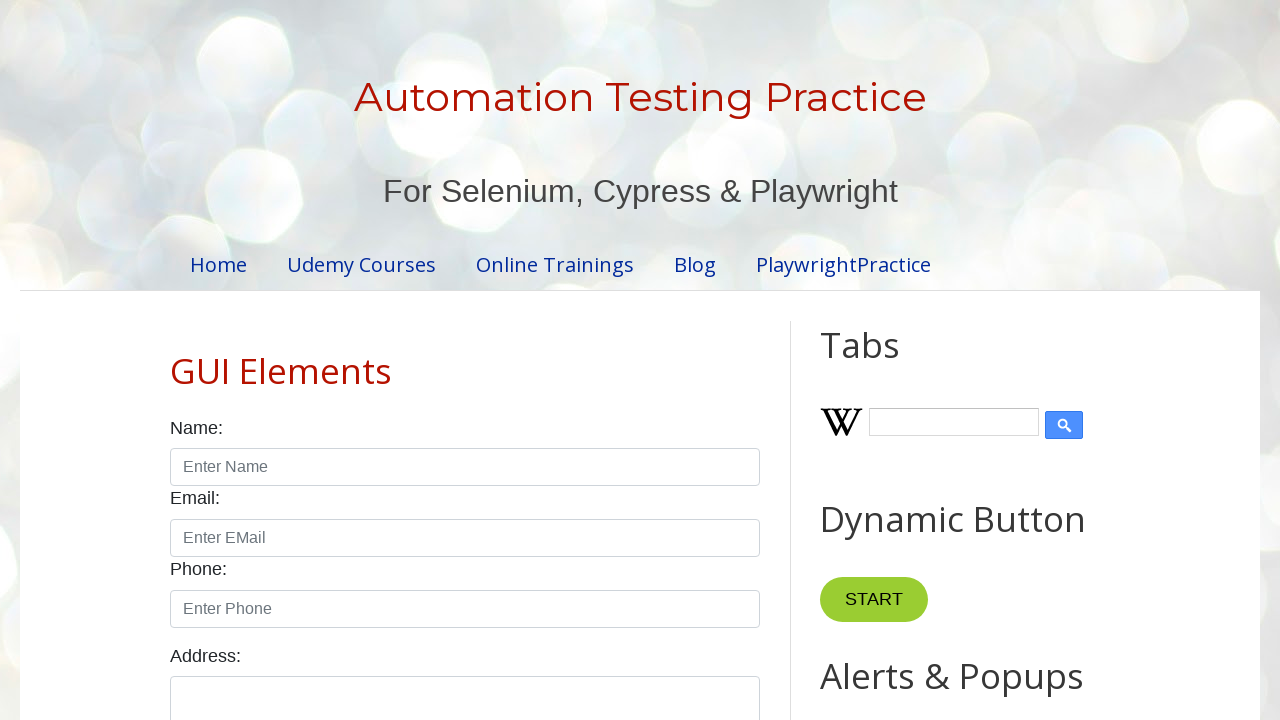

Test Automation Practice blog loaded and DOM content ready
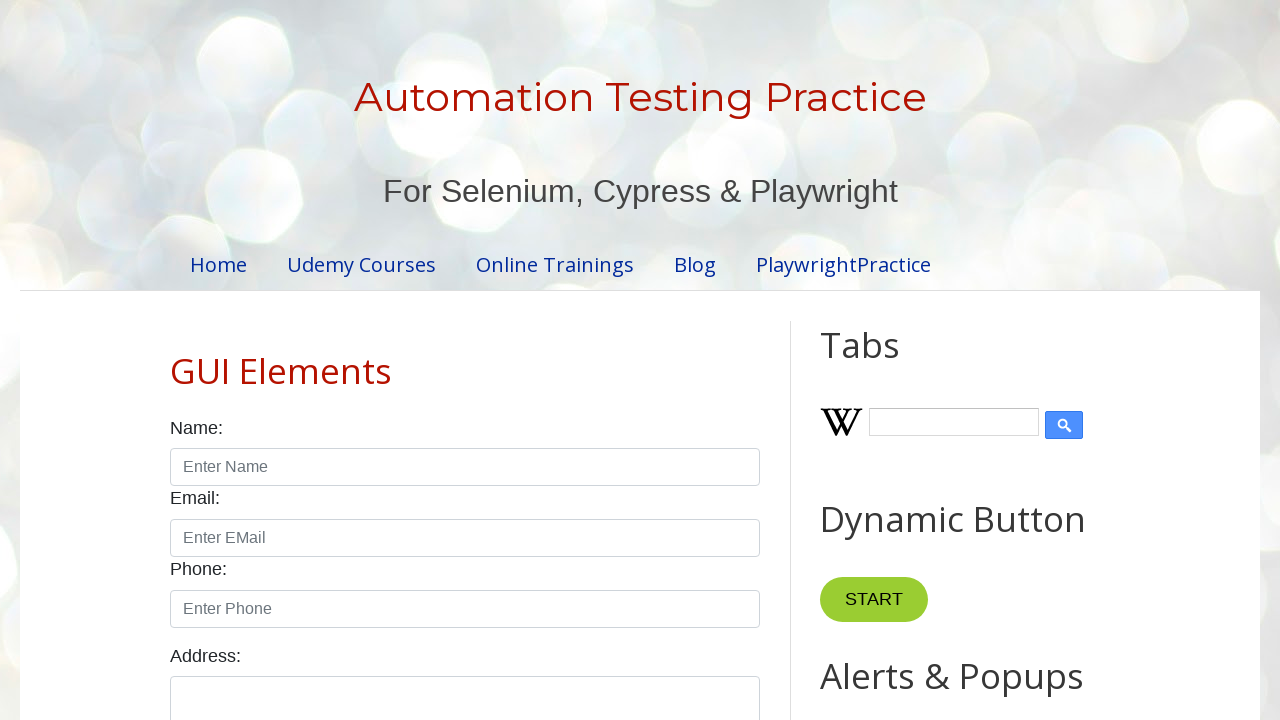

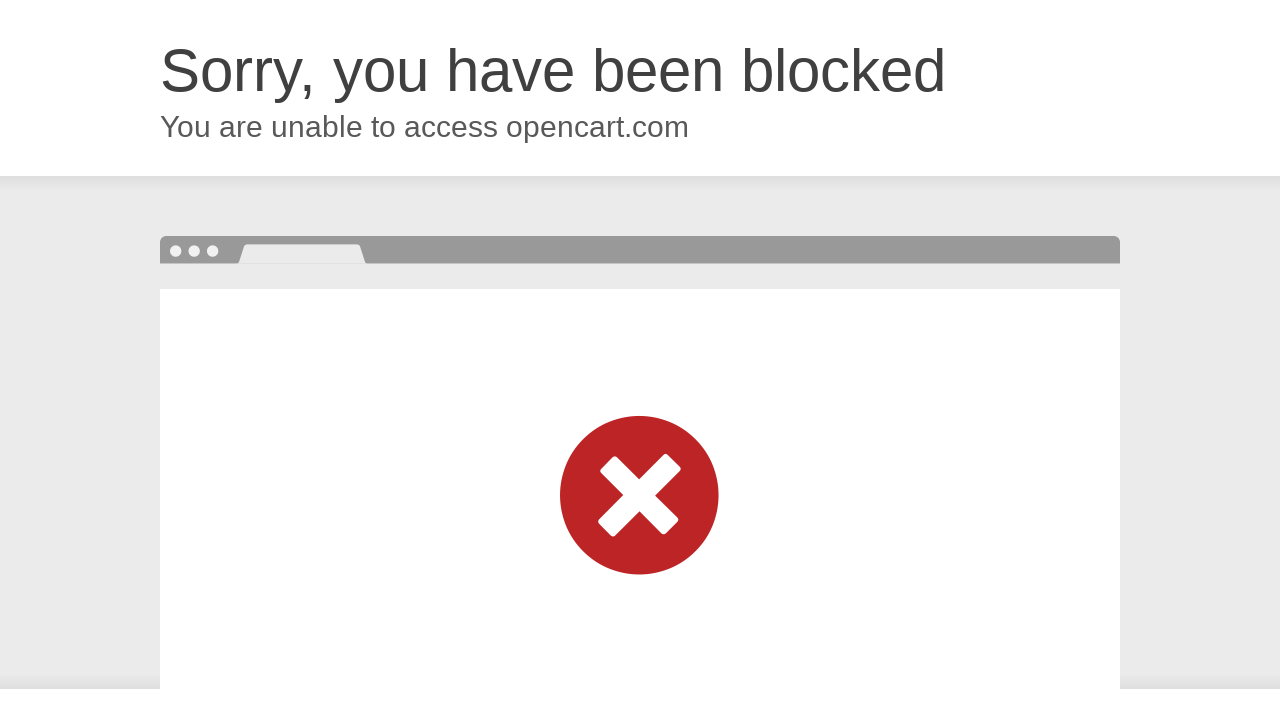